Waits for a specific price to appear, clicks a book button, solves a mathematical problem, and submits the answer

Starting URL: http://suninjuly.github.io/explicit_wait2.html

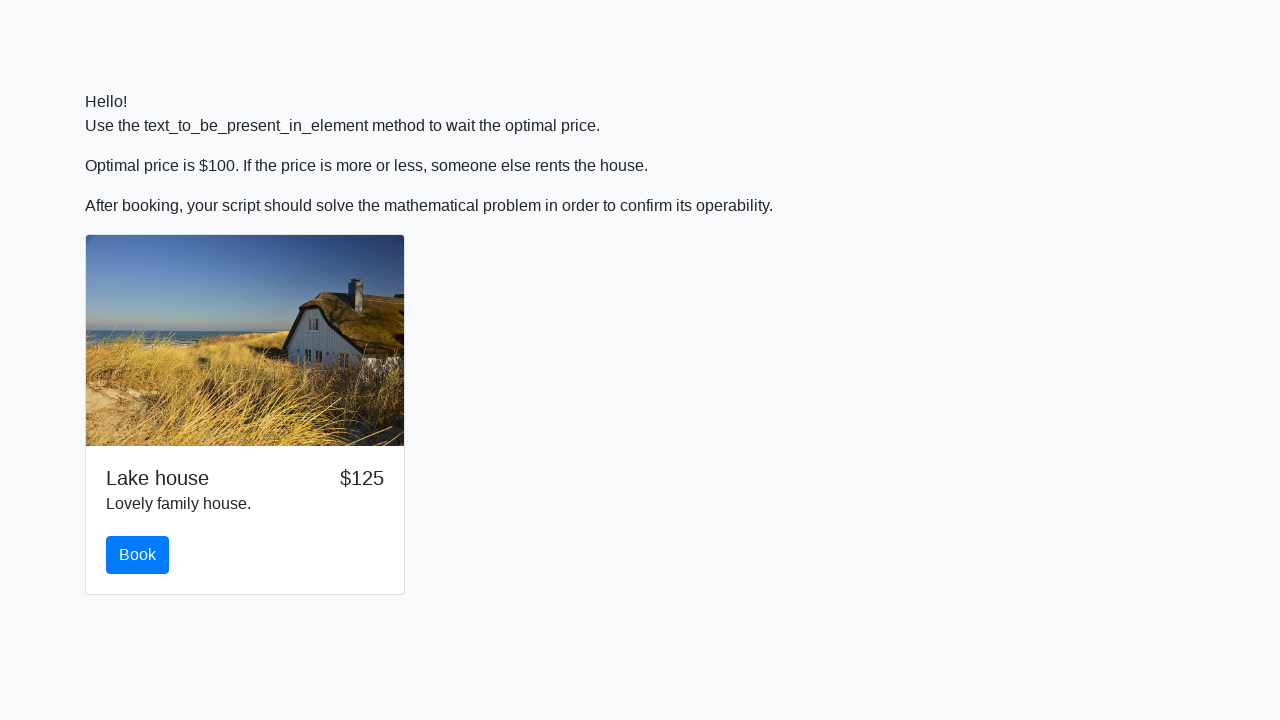

Waited for price to appear and be exactly '100'
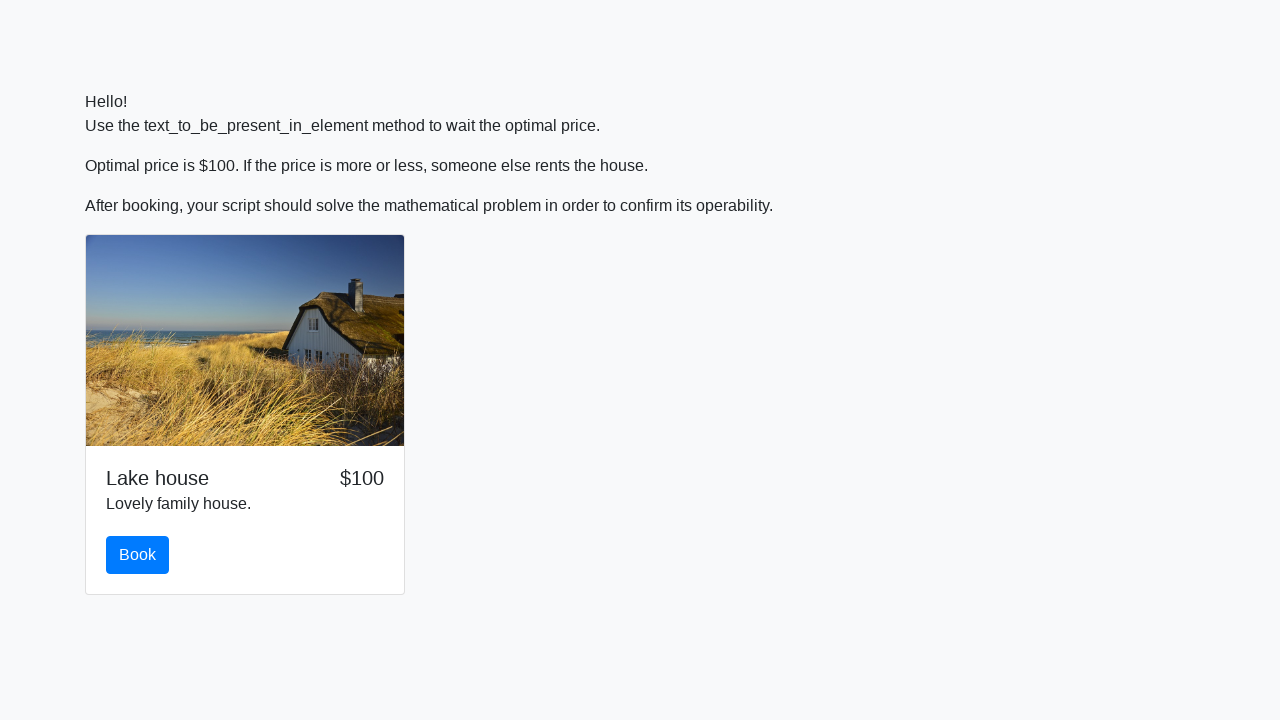

Clicked the book button at (138, 555) on #book
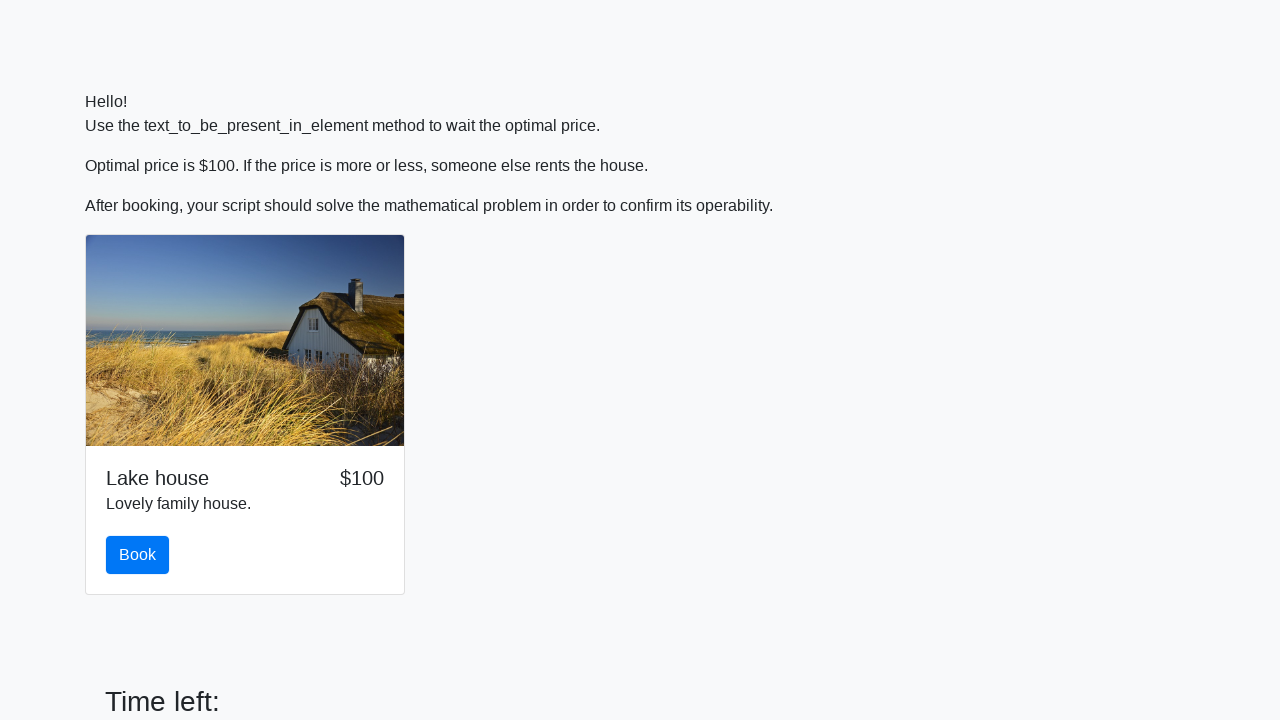

Retrieved input value for calculation: 339
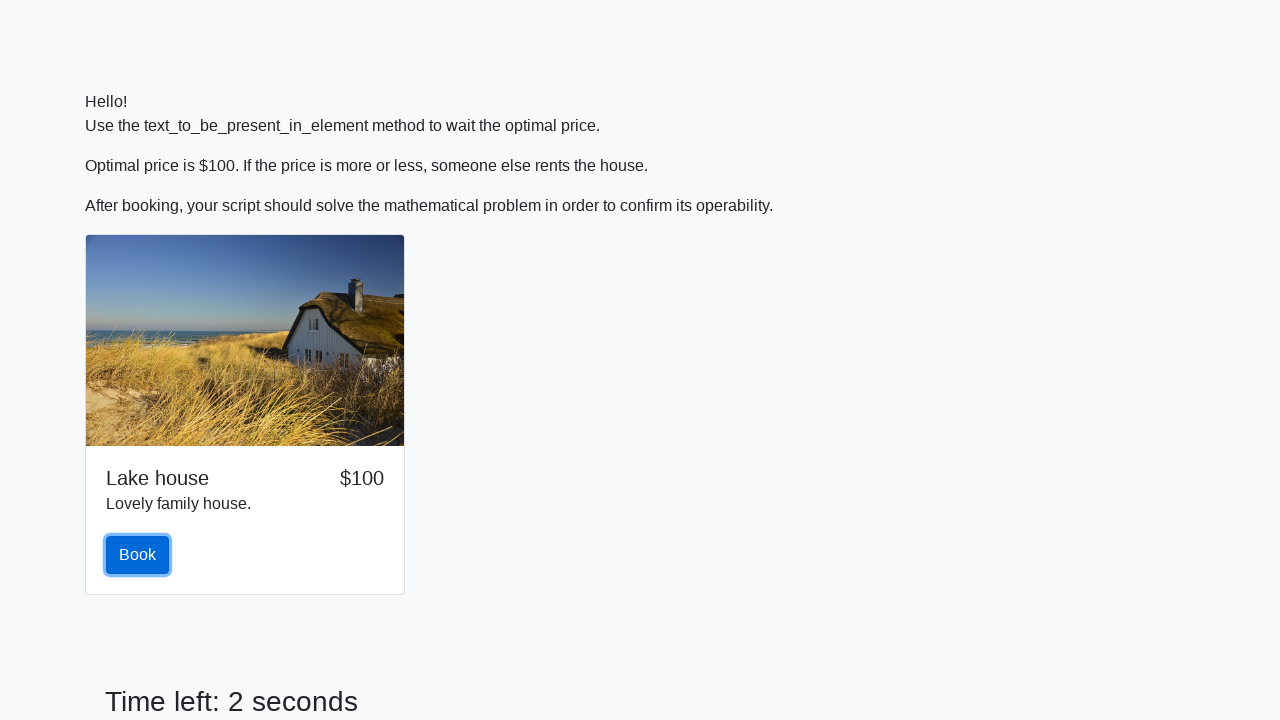

Calculated answer using mathematical formula: 1.2396758132123065
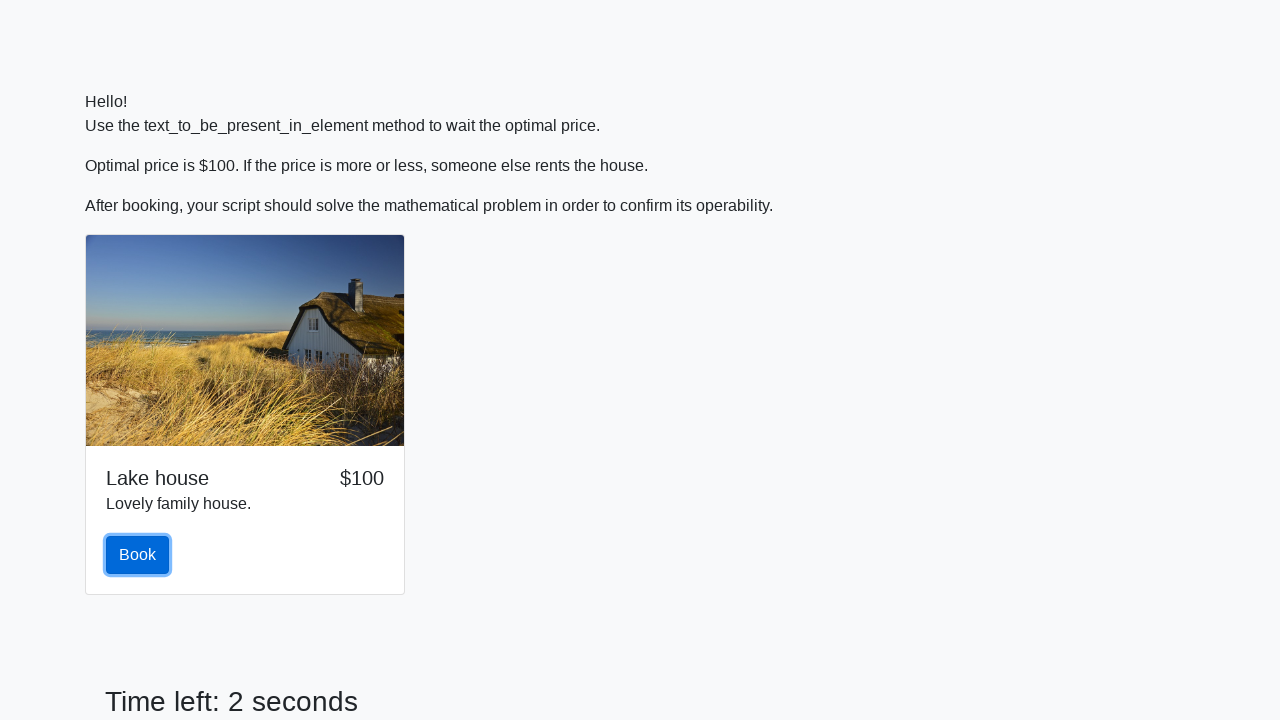

Filled answer field with calculated value: 1.2396758132123065 on input#answer
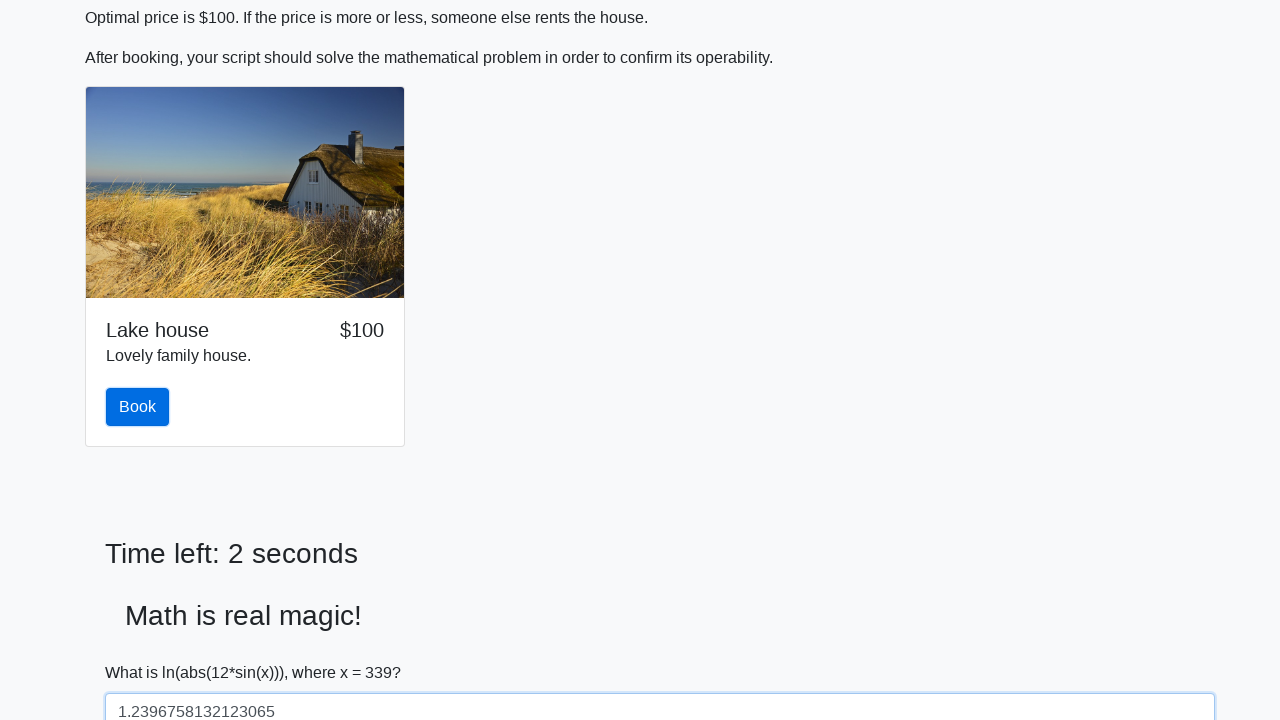

Clicked solve button to submit the answer at (143, 651) on #solve
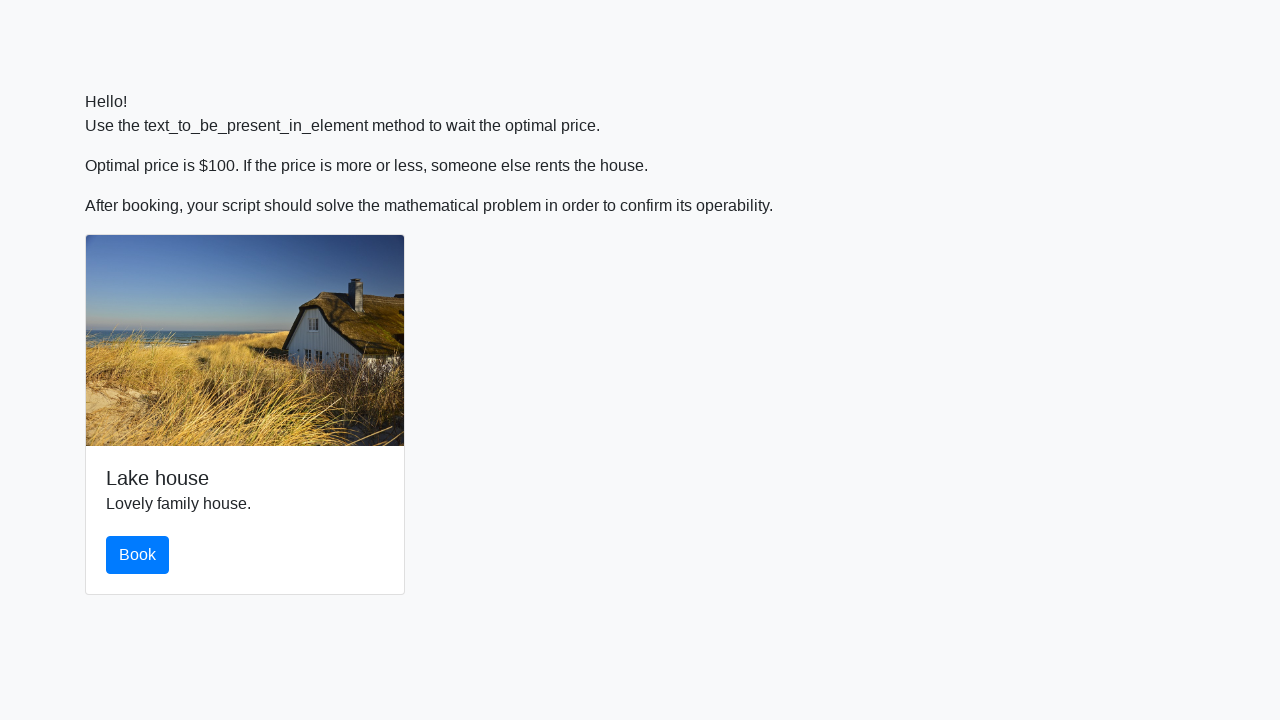

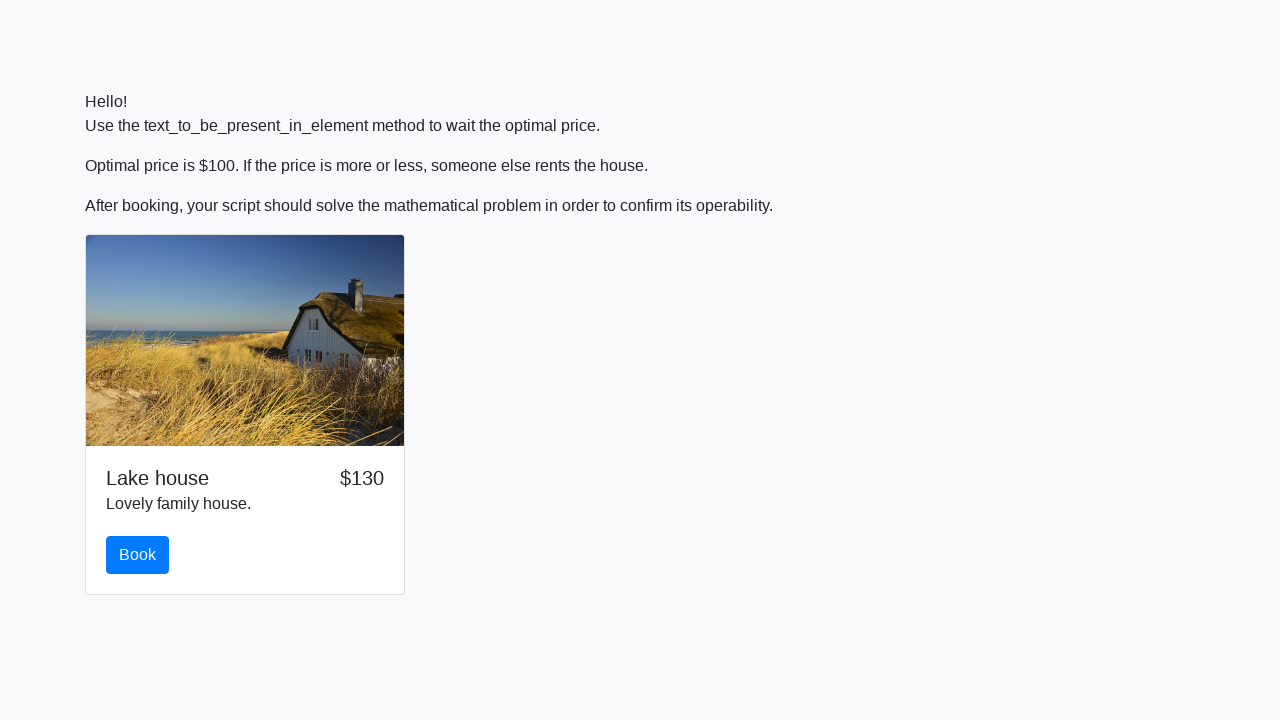